Tests the Python.org search functionality by searching for "pycon" and verifying that results are returned.

Starting URL: http://www.python.org

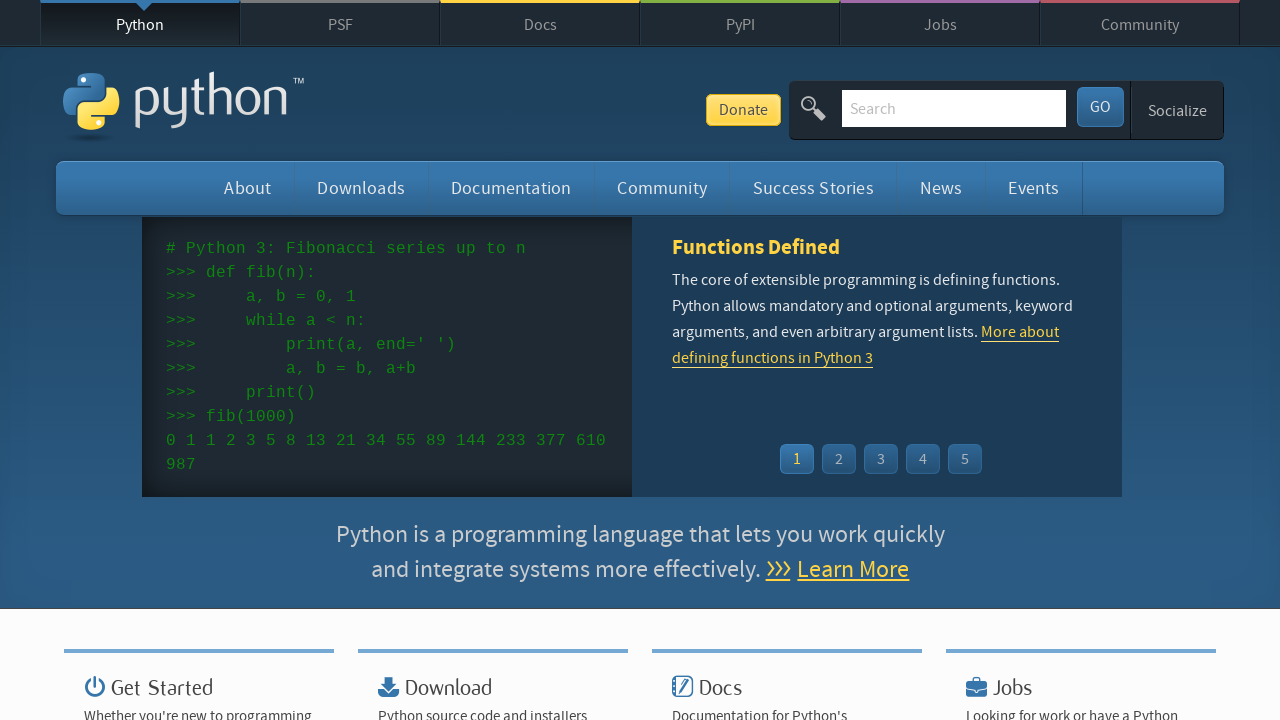

Filled search box with 'pycon' on input[name='q']
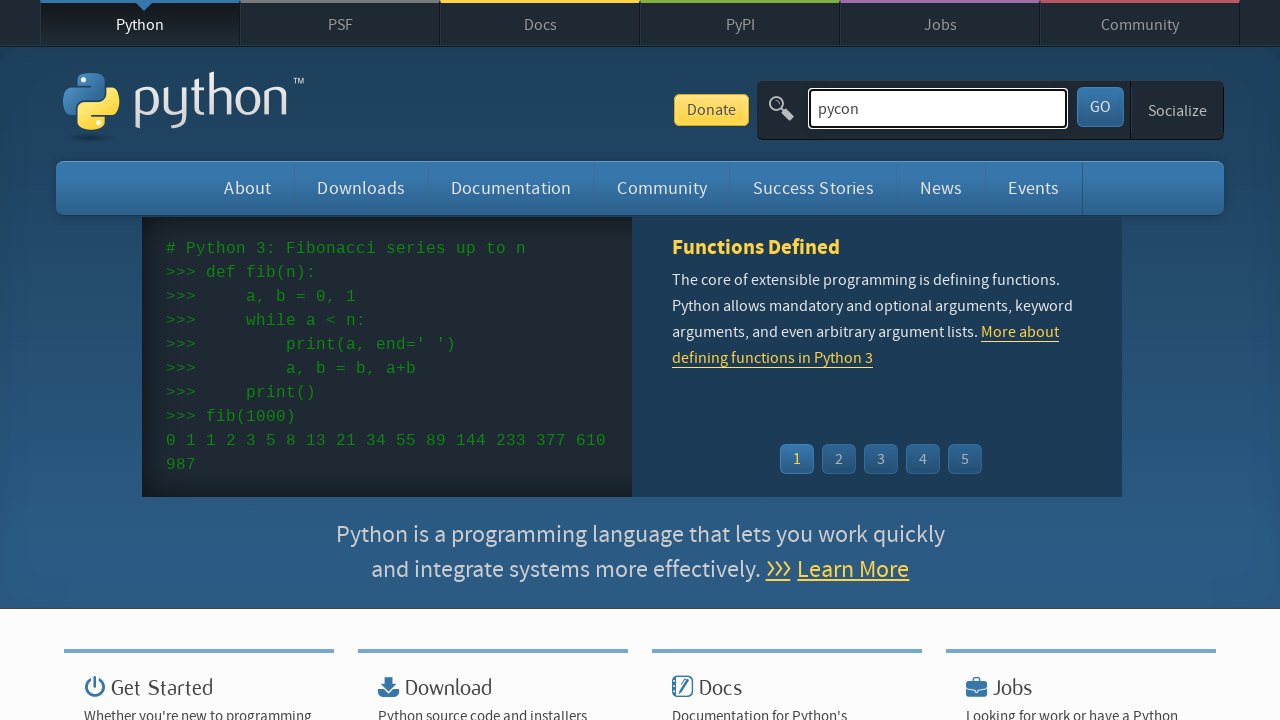

Pressed Enter to submit the search on input[name='q']
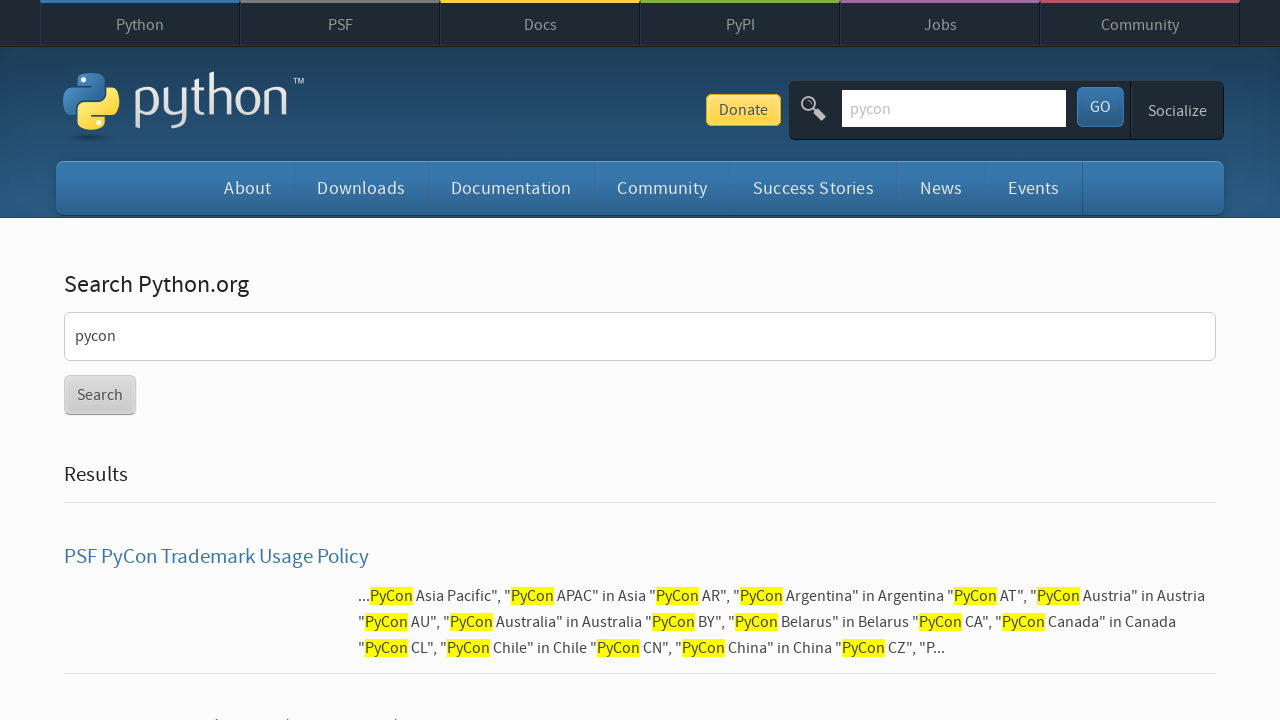

Waited for page to load with domcontentloaded state
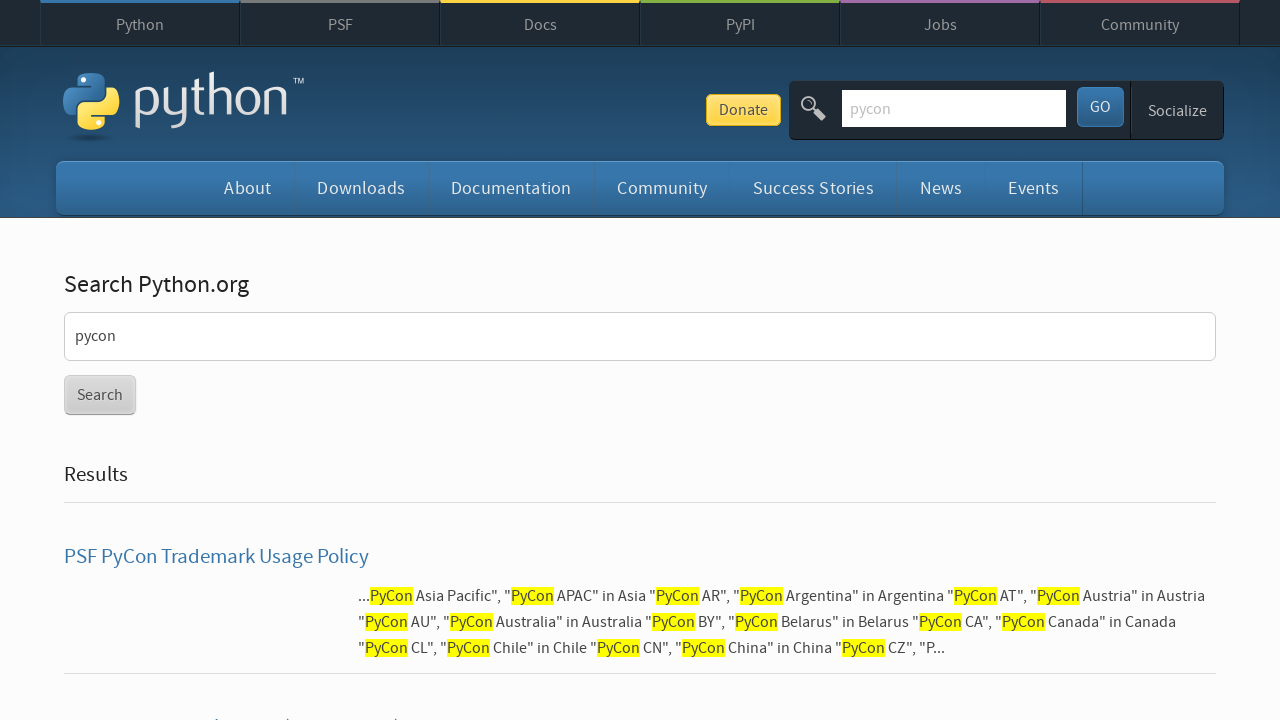

Verified body element loaded, search results are present
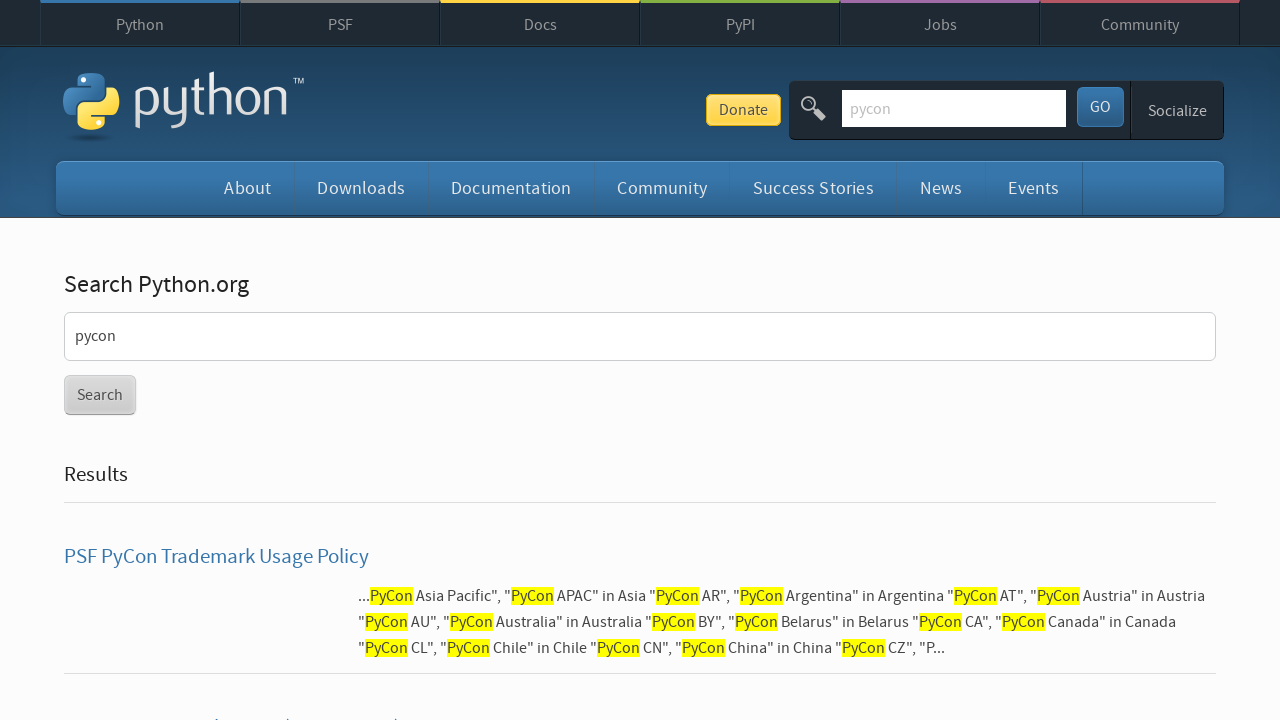

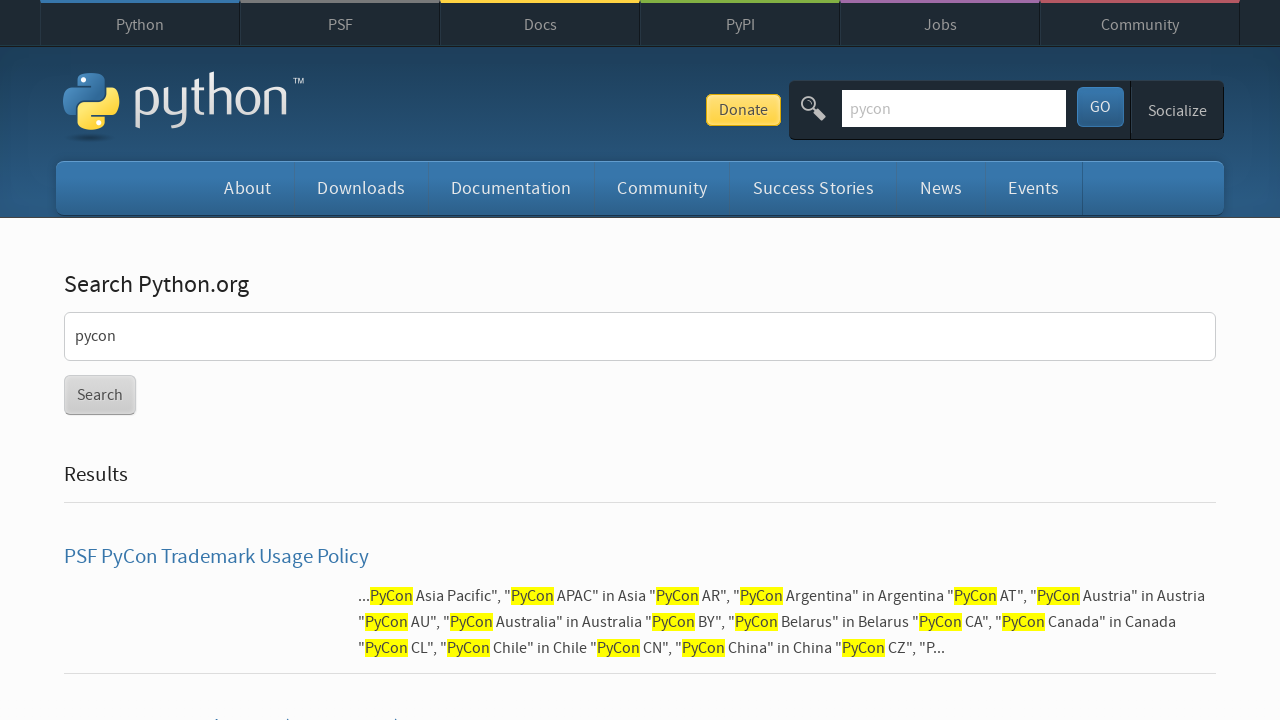